Tests a date picker component by clicking on the date input field, navigating through months until reaching November 2024, and selecting November 1st, 2024.

Starting URL: https://demoqa.com/date-picker

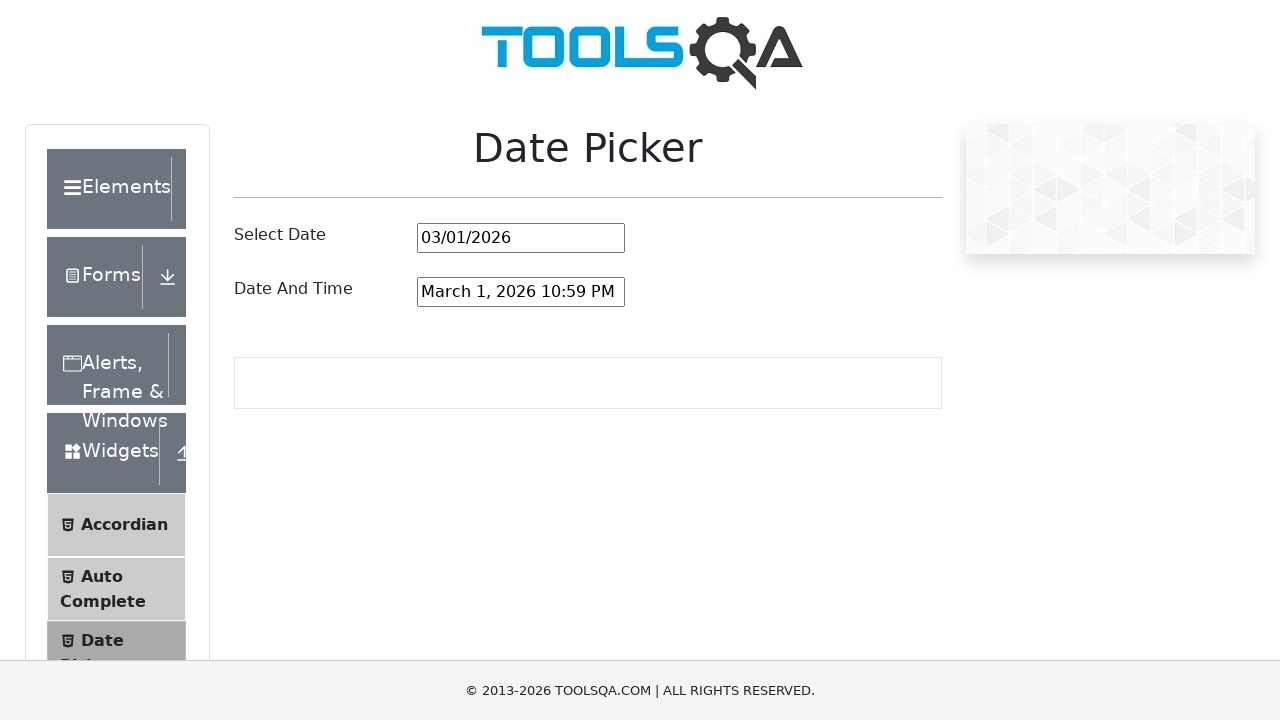

Clicked on the date picker input field at (521, 238) on #datePickerMonthYearInput
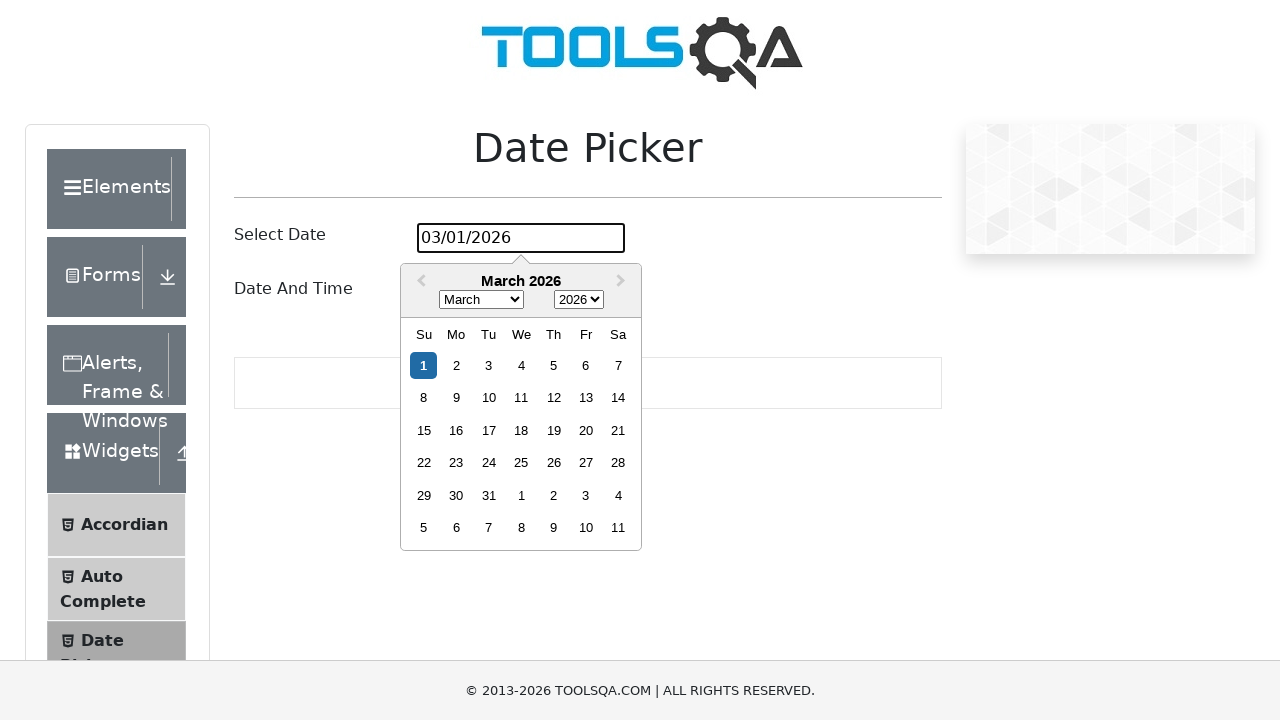

Date picker calendar became visible
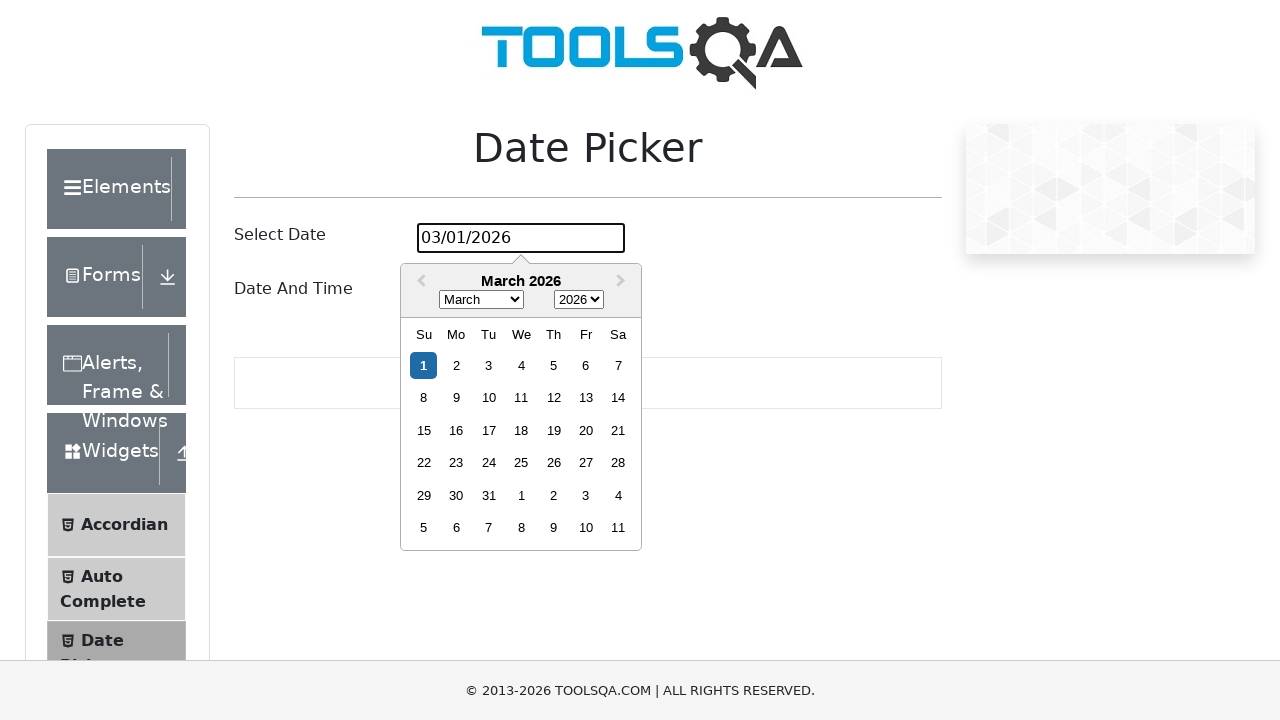

Retrieved current month display: March 2026
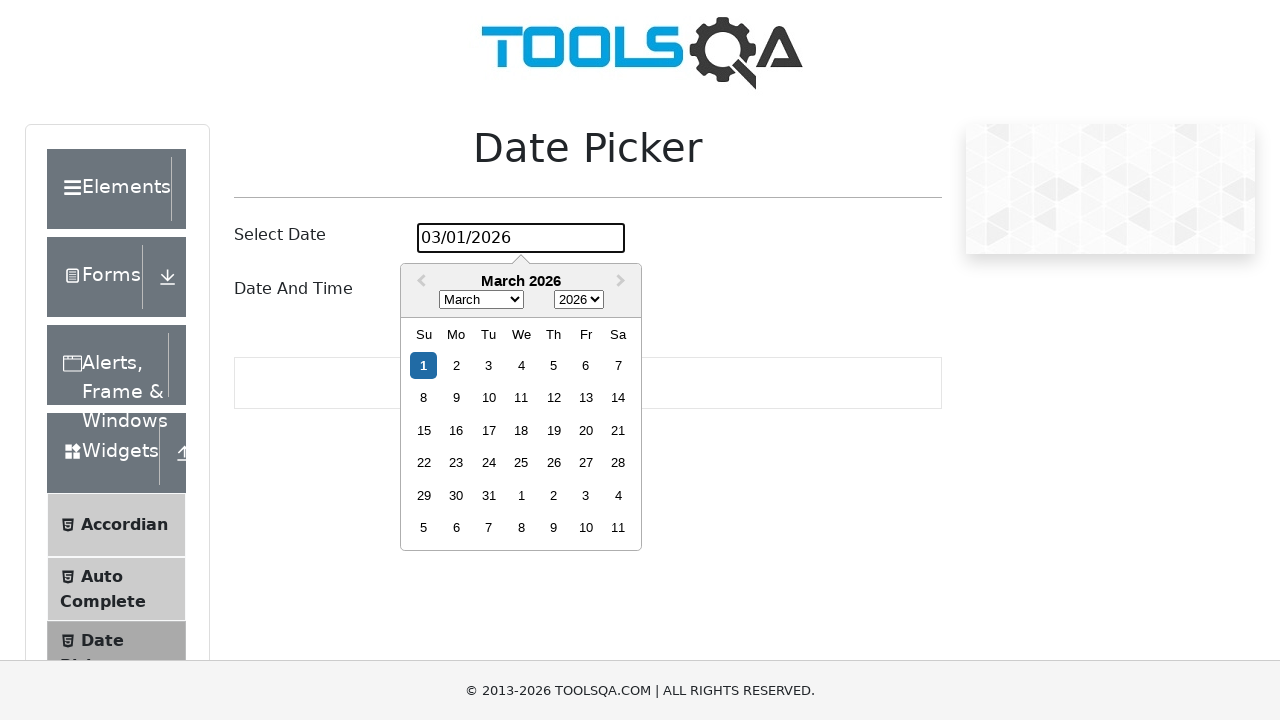

Clicked Previous Month button to navigate backward from March 2026 at (419, 282) on button:has-text('Previous Month')
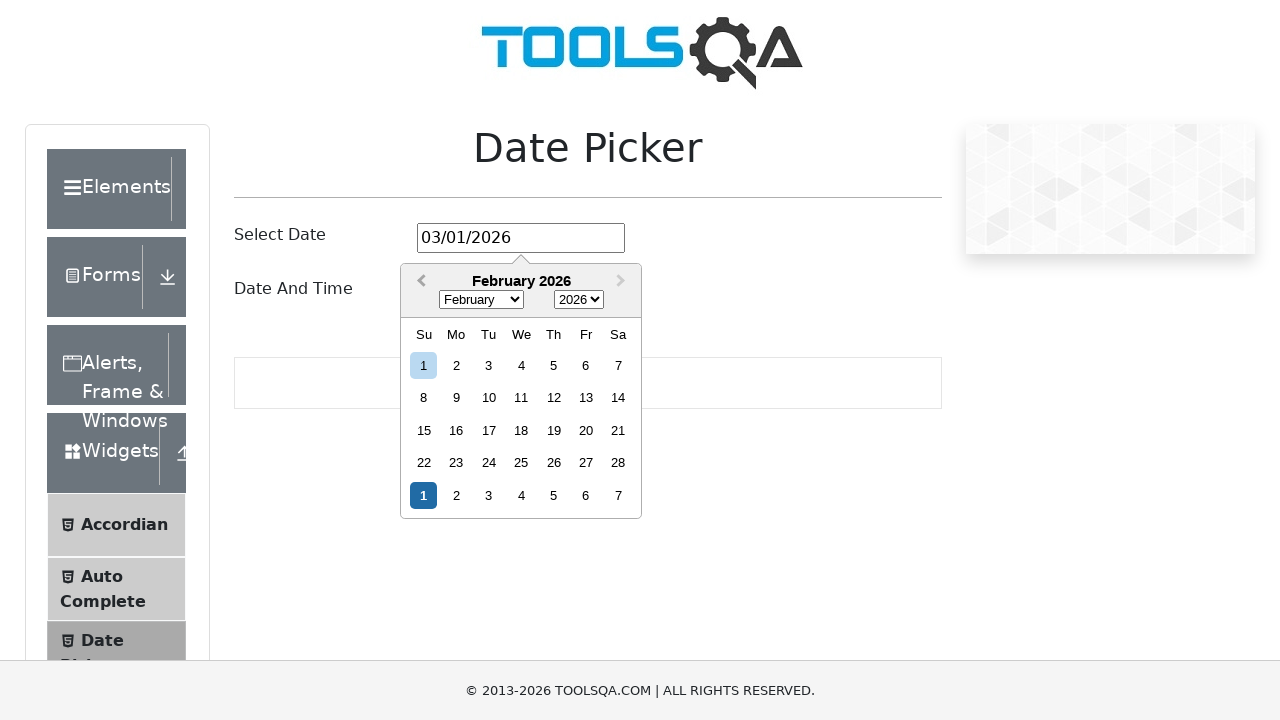

Updated current month display: February 2026
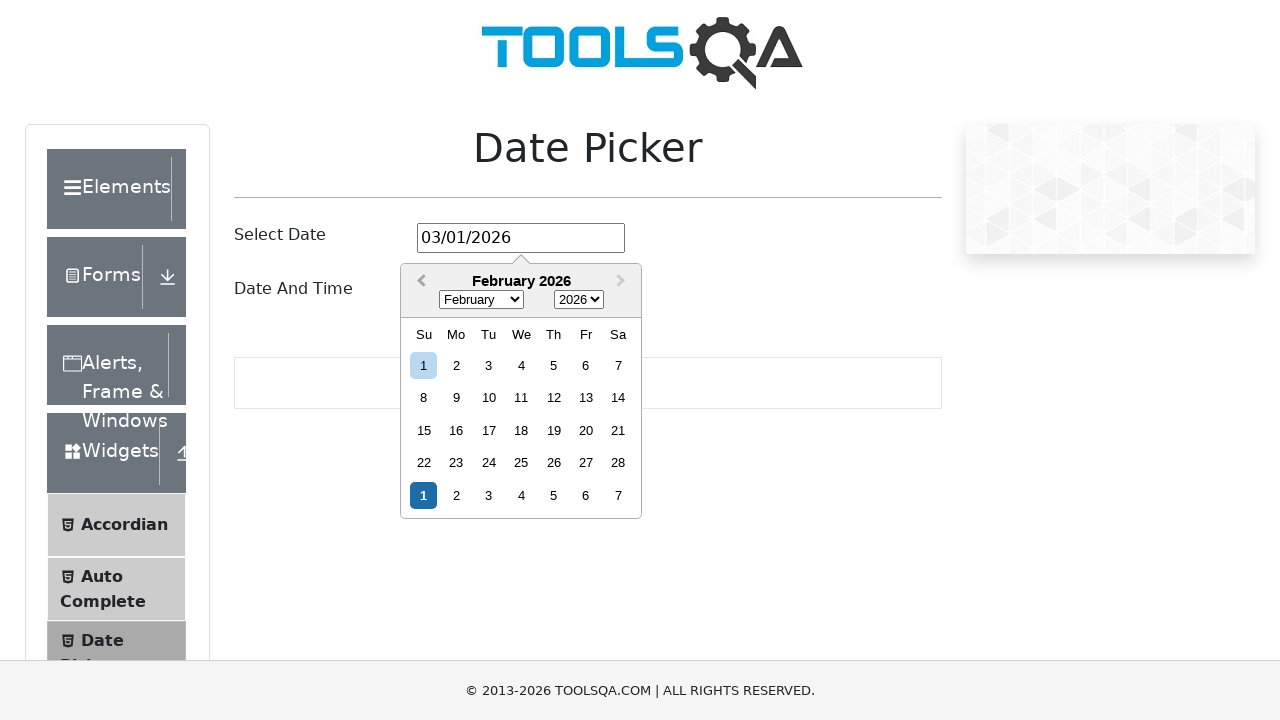

Clicked Previous Month button to navigate backward from February 2026 at (419, 282) on button:has-text('Previous Month')
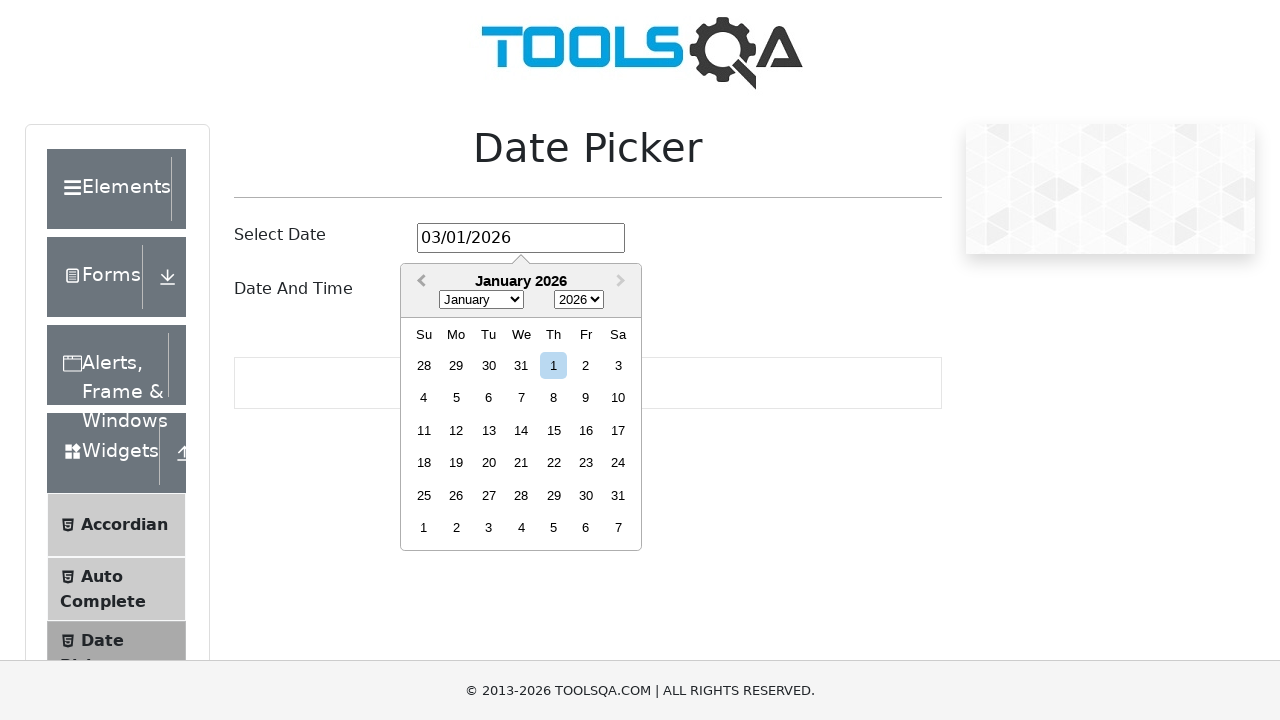

Updated current month display: January 2026
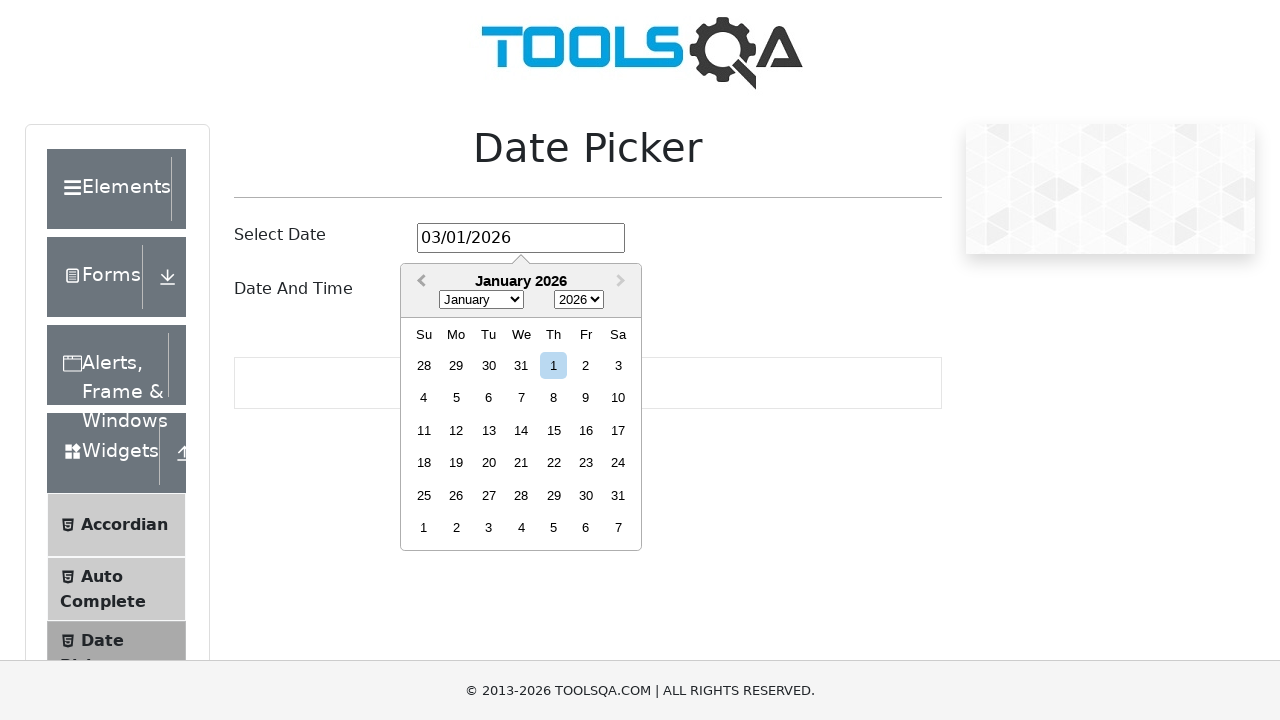

Clicked Previous Month button to navigate backward from January 2026 at (419, 282) on button:has-text('Previous Month')
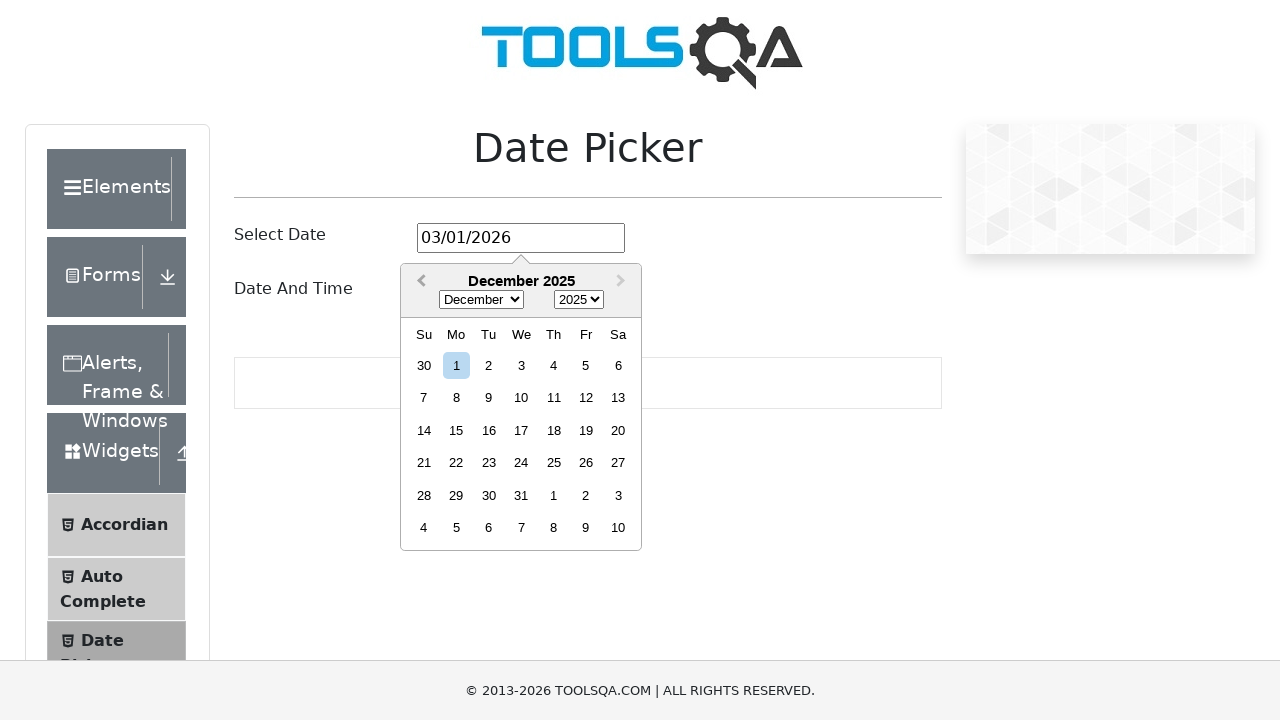

Updated current month display: December 2025
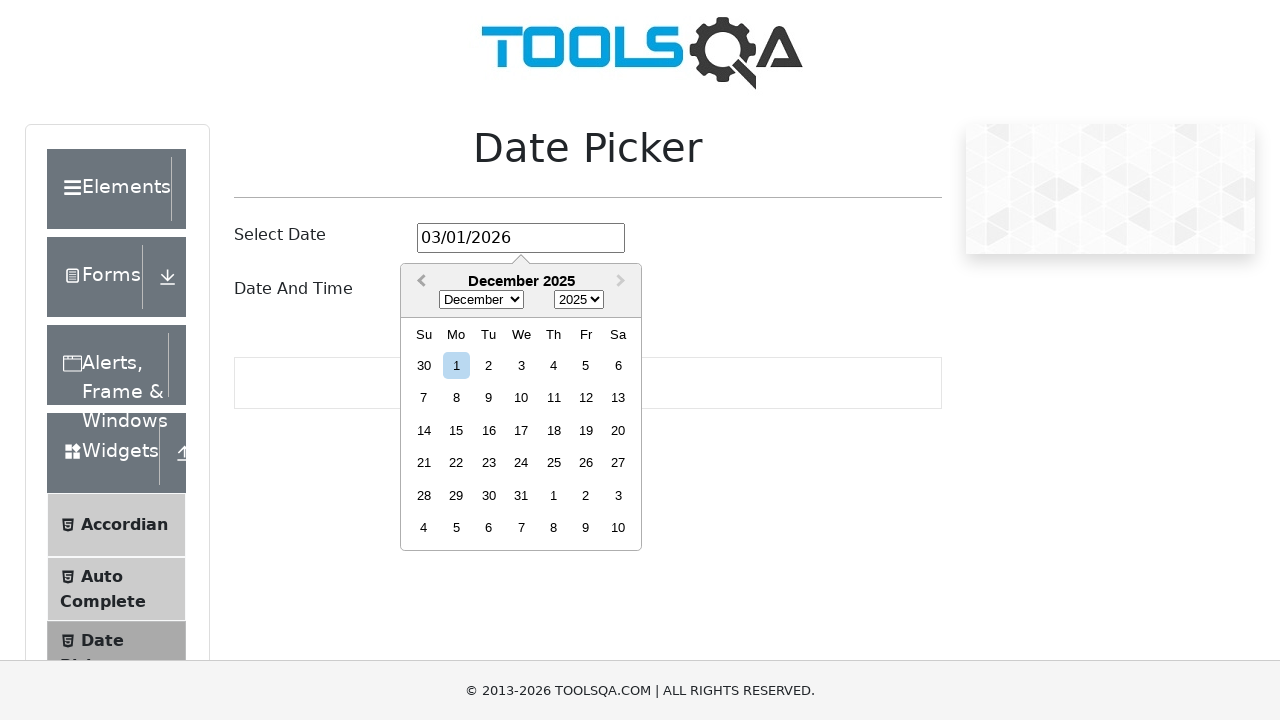

Clicked Previous Month button to navigate backward from December 2025 at (419, 282) on button:has-text('Previous Month')
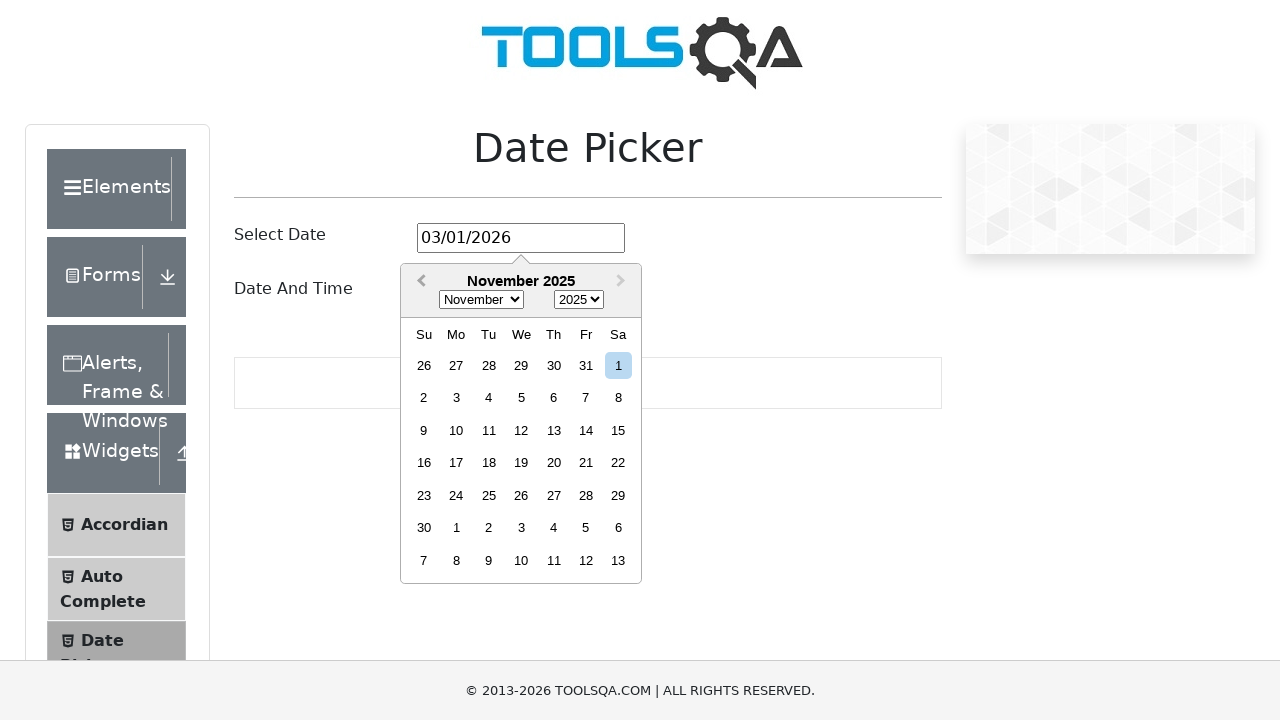

Updated current month display: November 2025
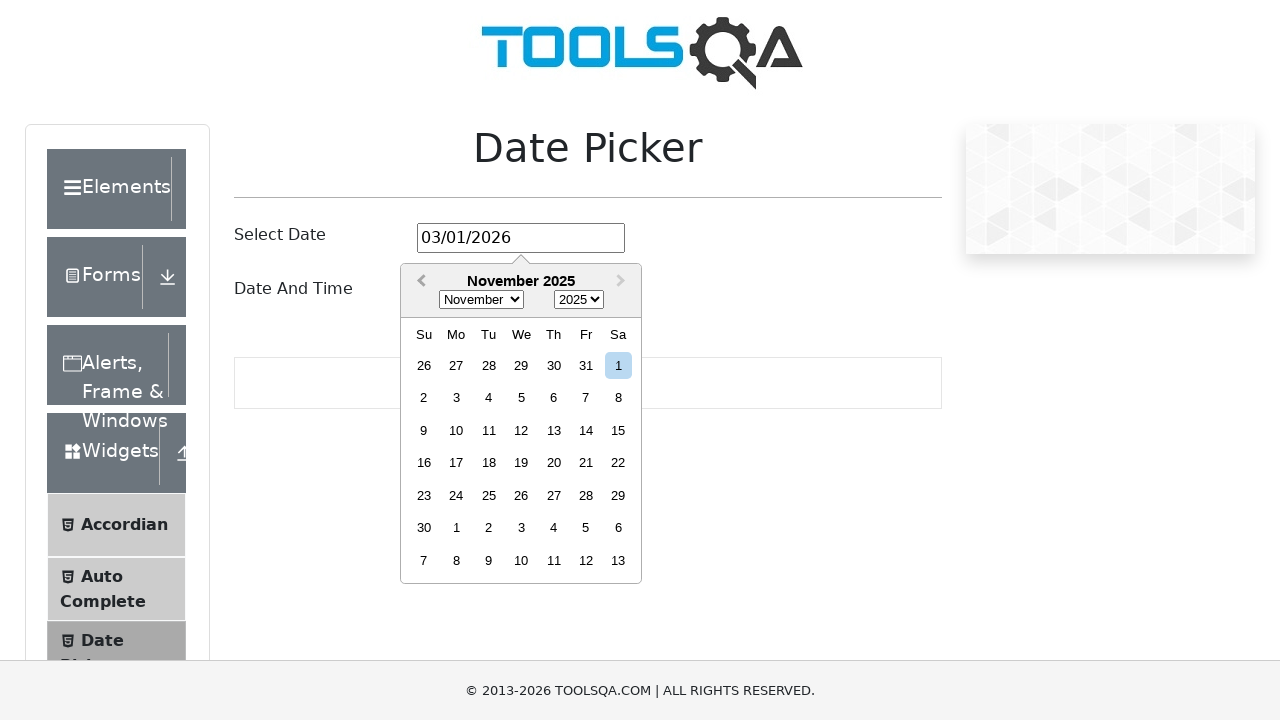

Clicked Previous Month button to navigate backward from November 2025 at (419, 282) on button:has-text('Previous Month')
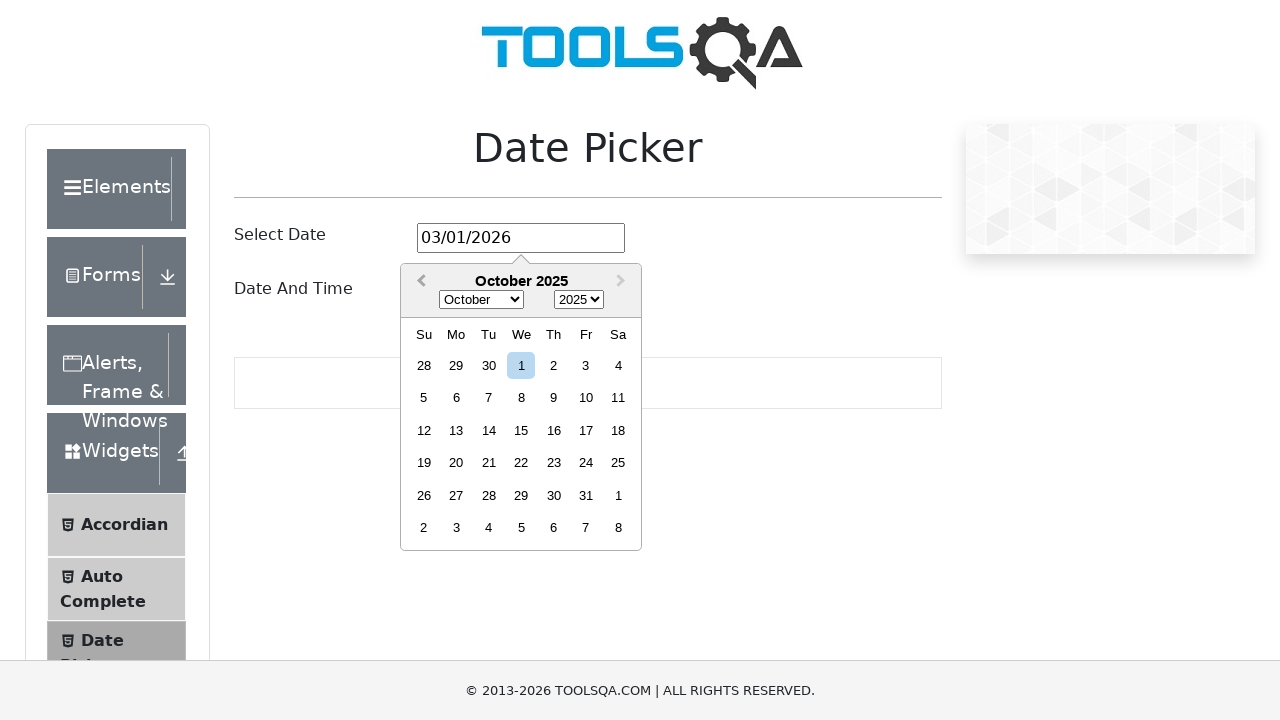

Updated current month display: October 2025
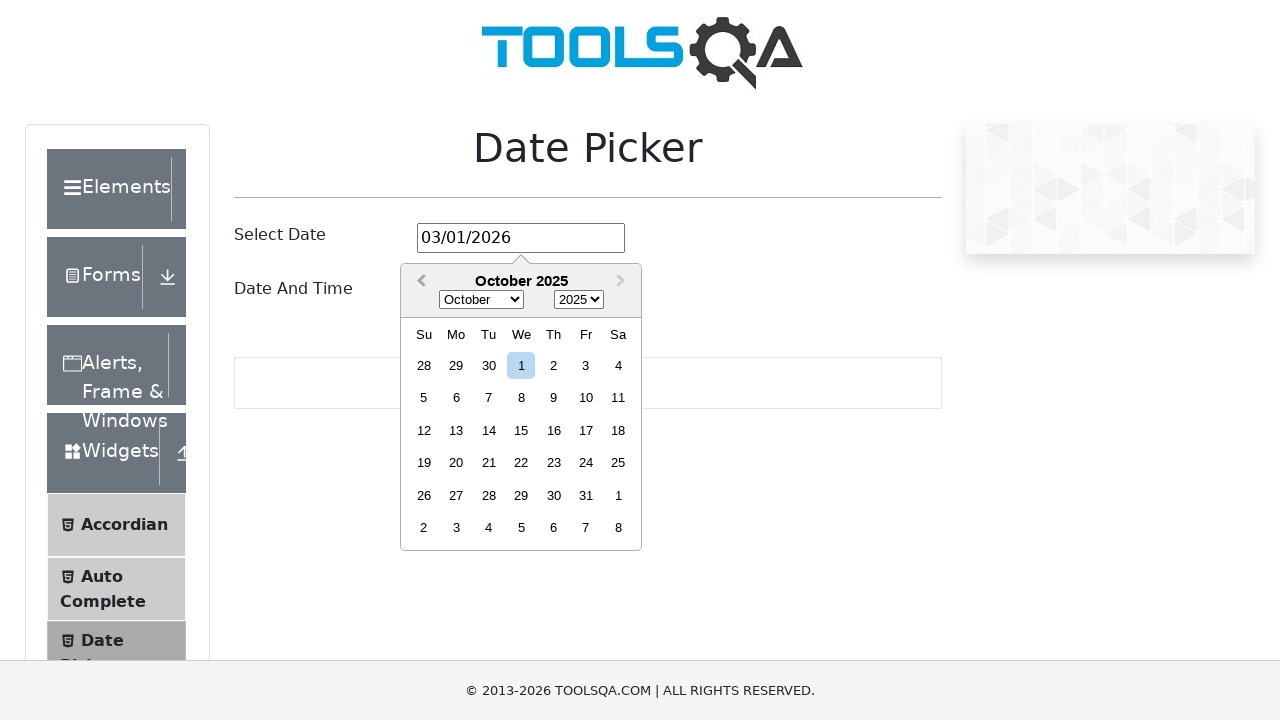

Clicked Previous Month button to navigate backward from October 2025 at (419, 282) on button:has-text('Previous Month')
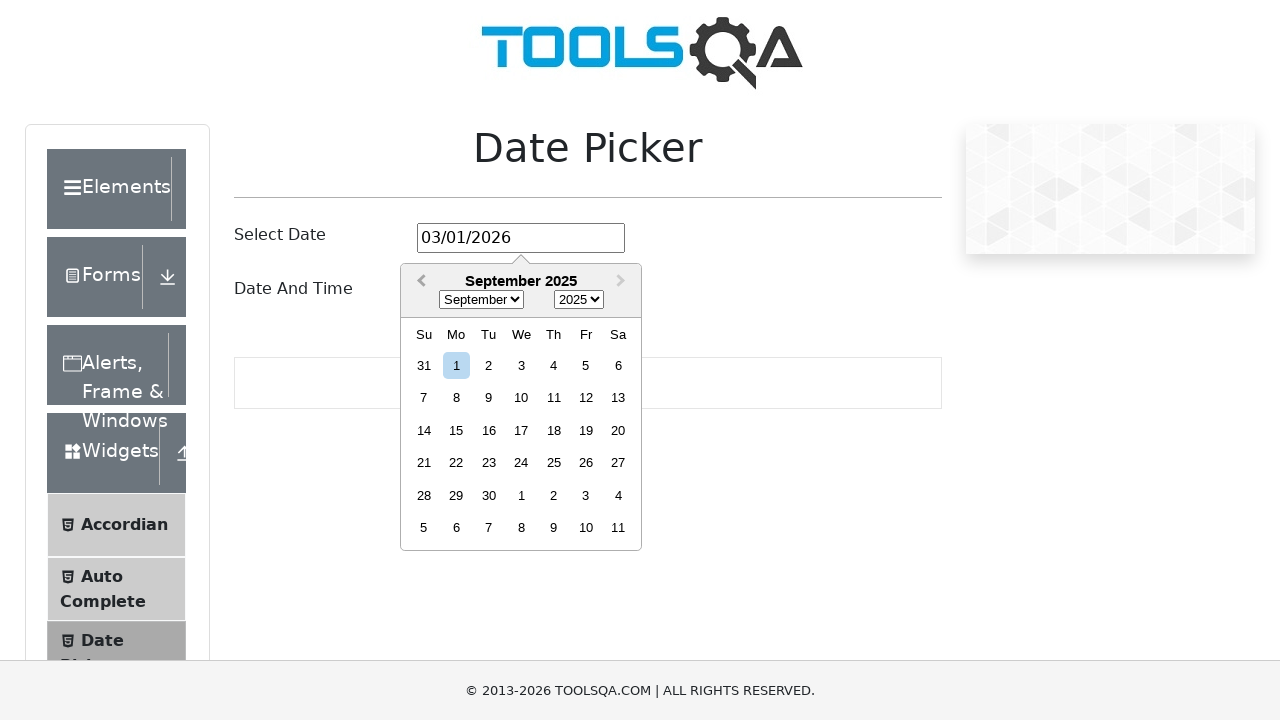

Updated current month display: September 2025
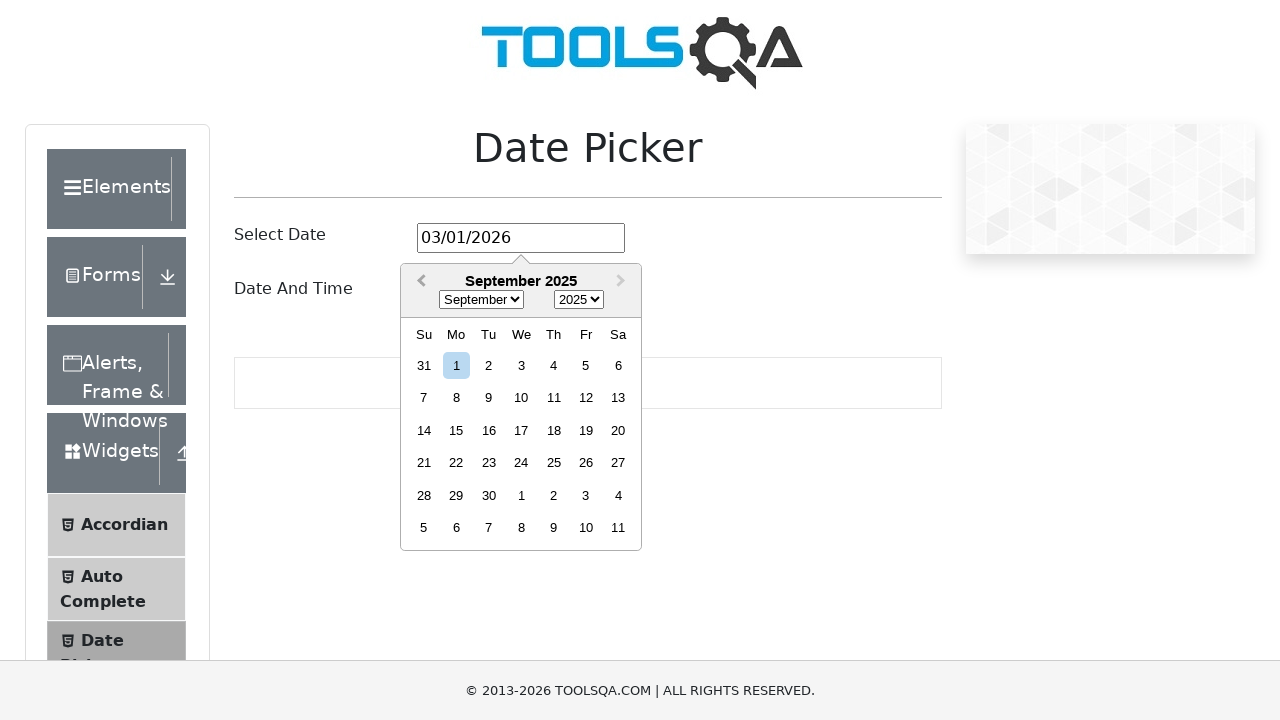

Clicked Previous Month button to navigate backward from September 2025 at (419, 282) on button:has-text('Previous Month')
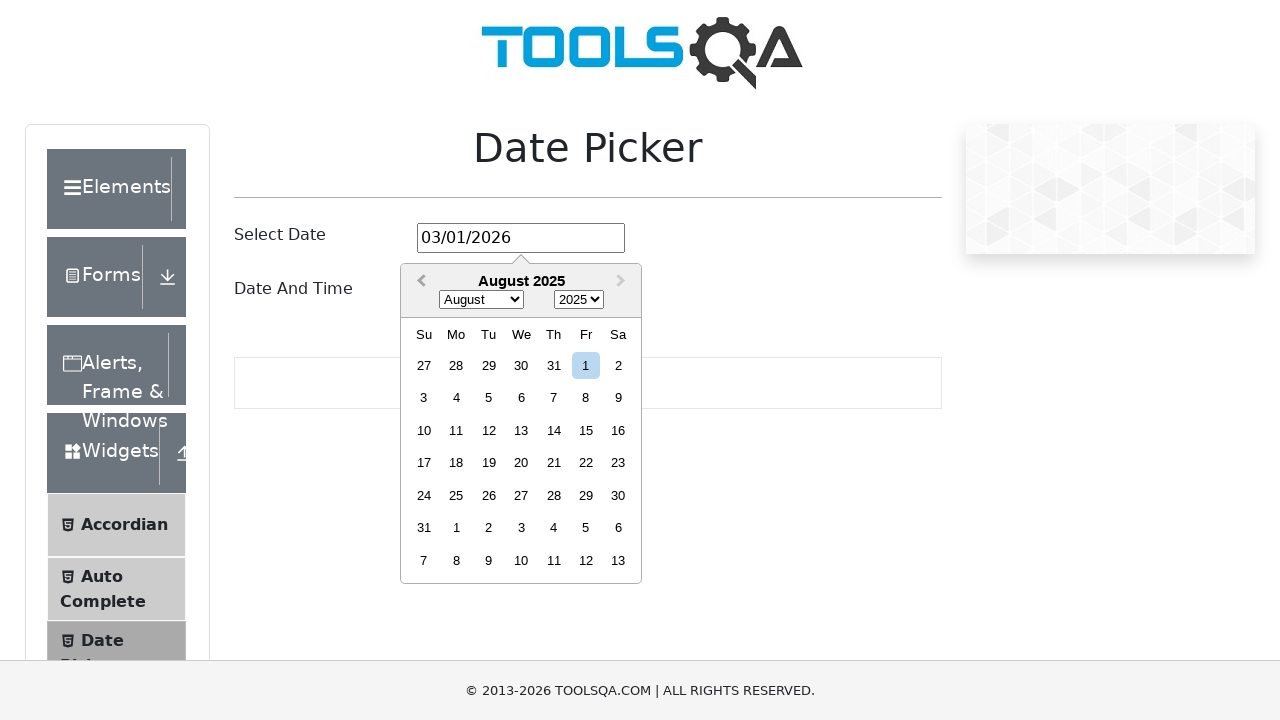

Updated current month display: August 2025
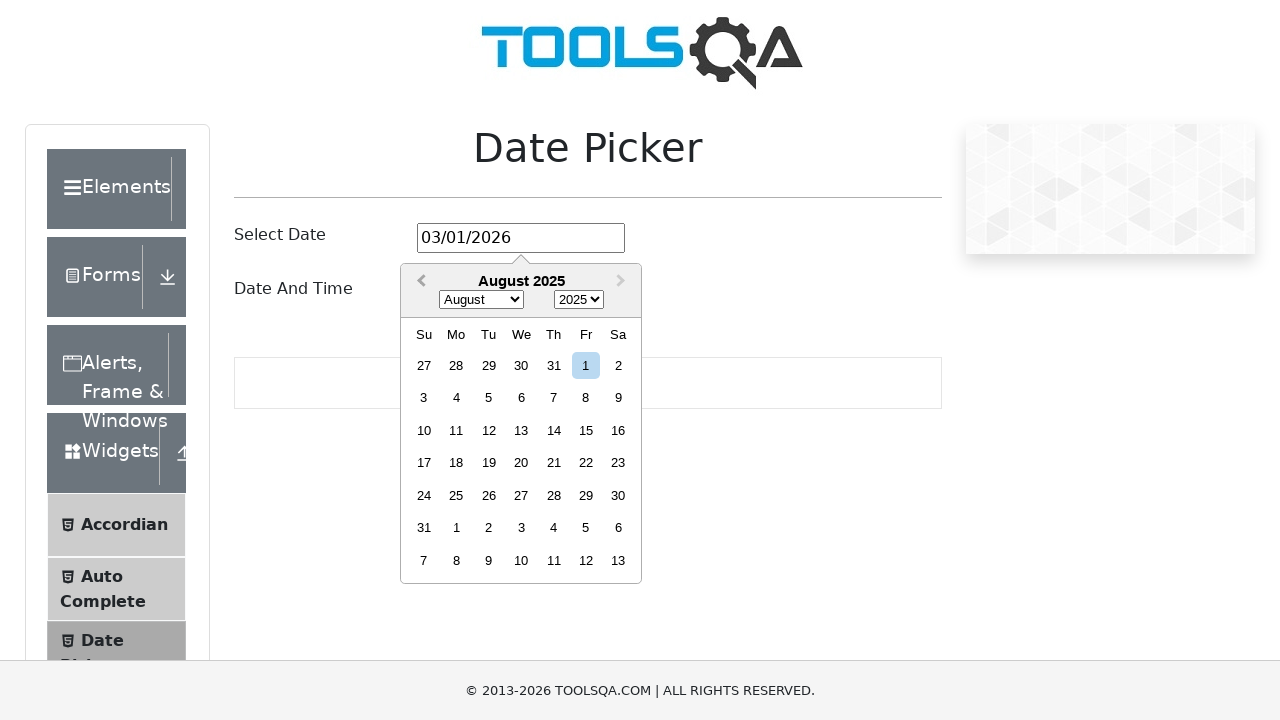

Clicked Previous Month button to navigate backward from August 2025 at (419, 282) on button:has-text('Previous Month')
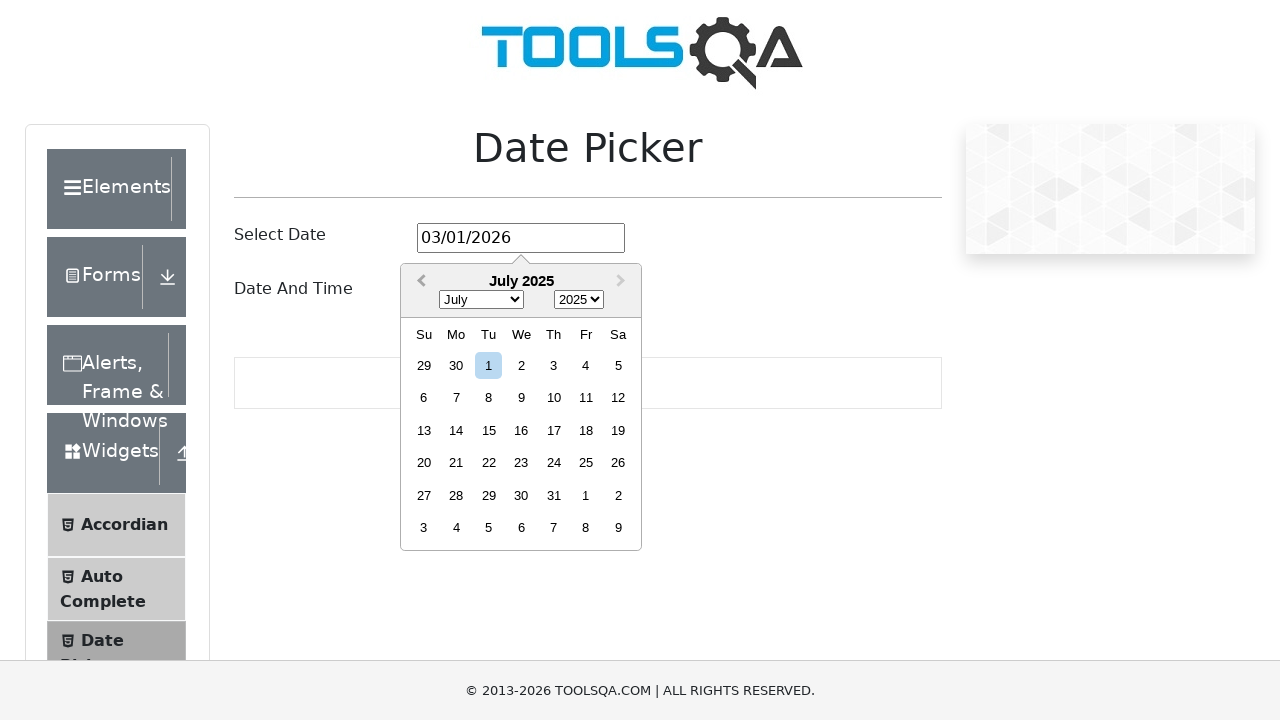

Updated current month display: July 2025
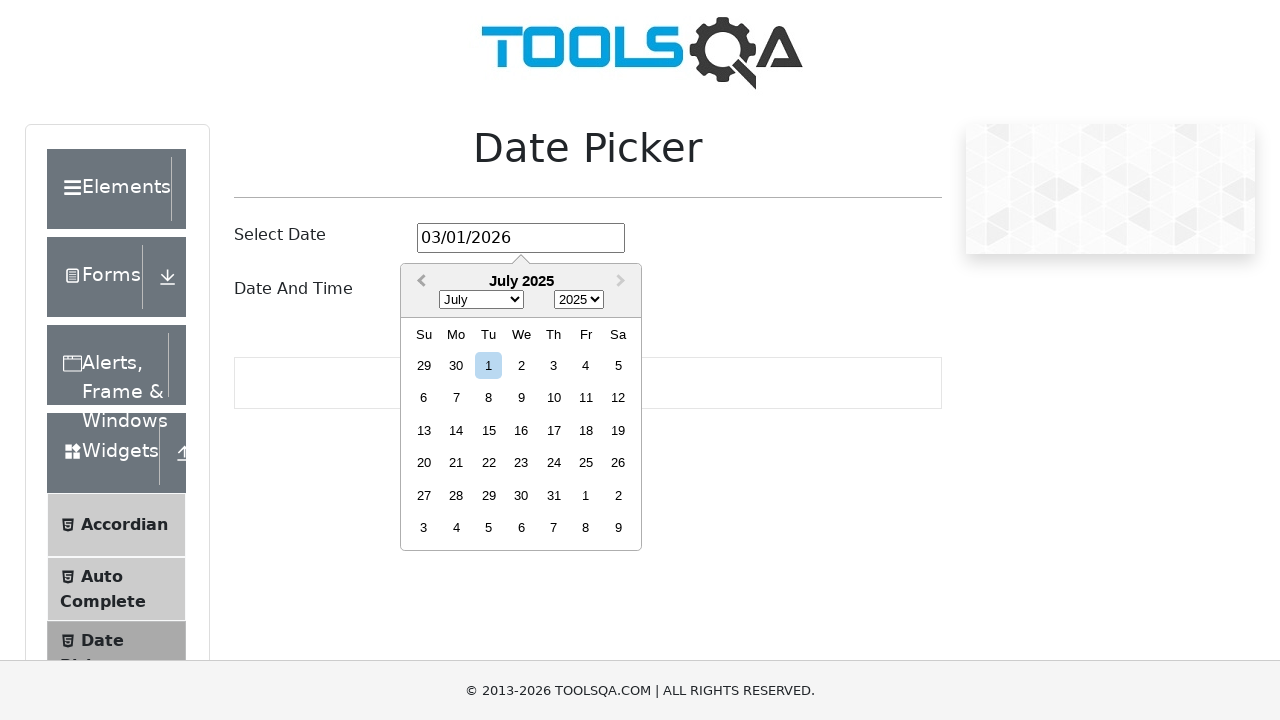

Clicked Previous Month button to navigate backward from July 2025 at (419, 282) on button:has-text('Previous Month')
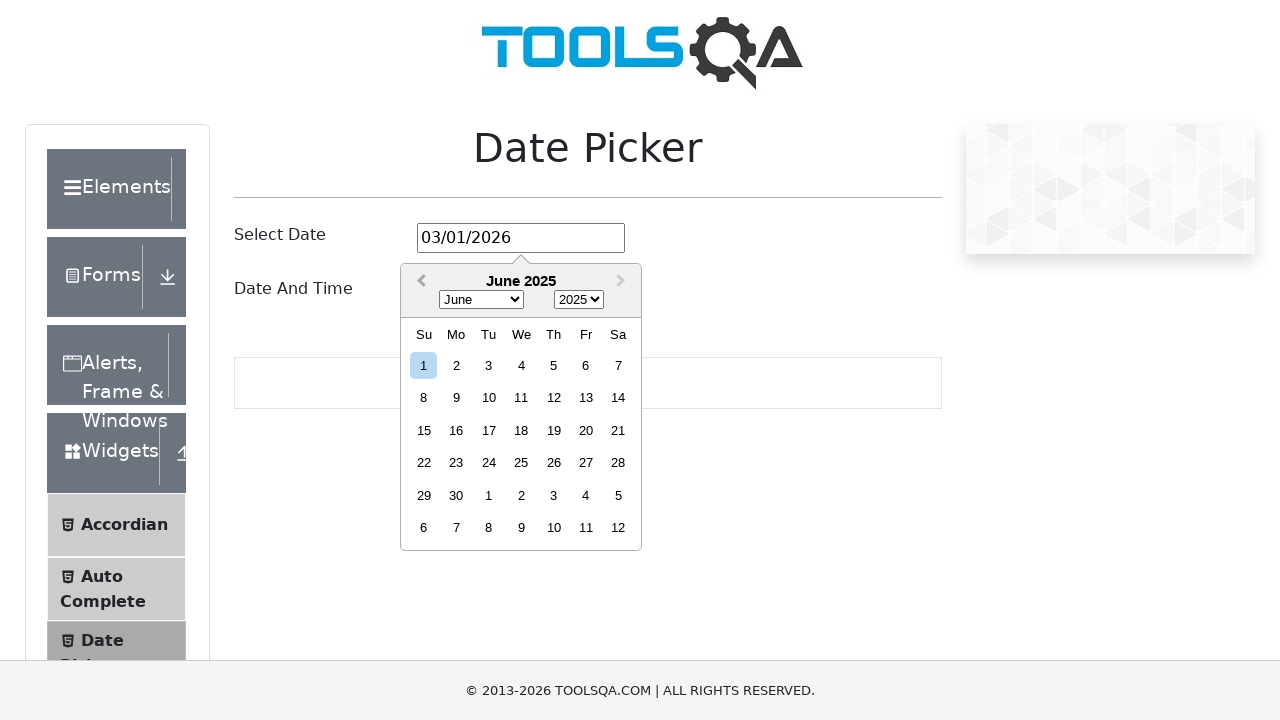

Updated current month display: June 2025
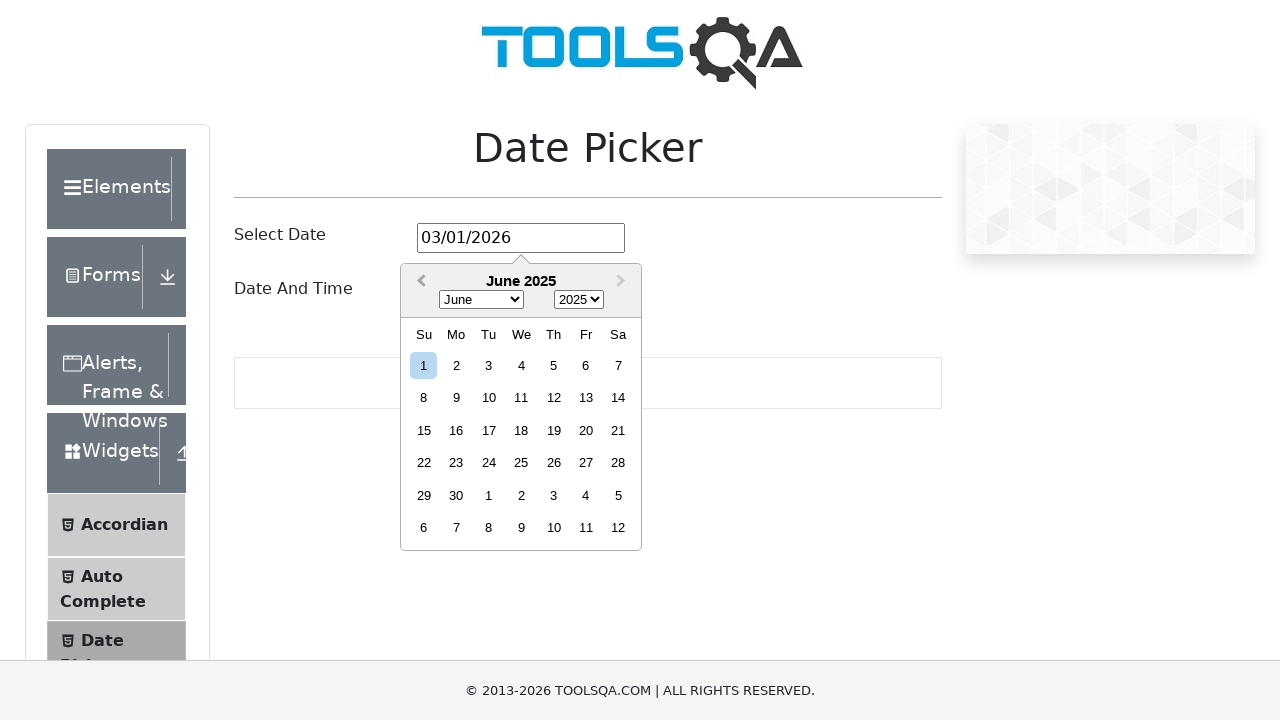

Clicked Previous Month button to navigate backward from June 2025 at (419, 282) on button:has-text('Previous Month')
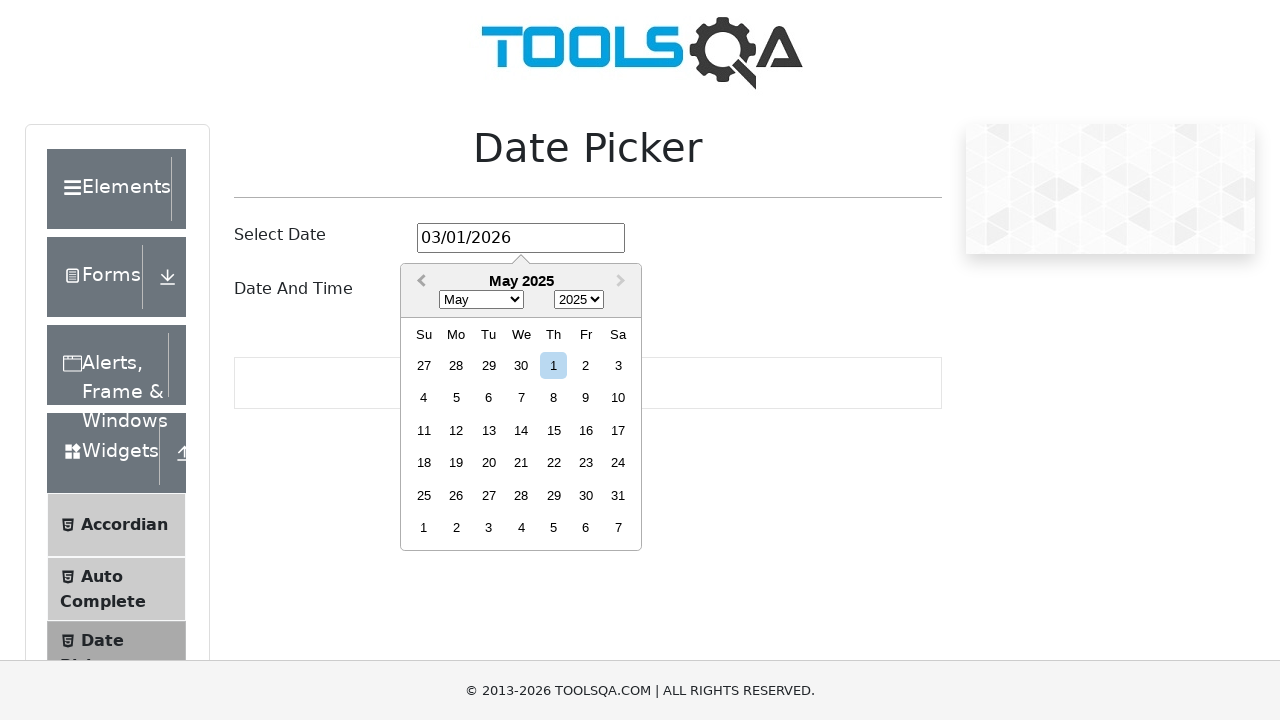

Updated current month display: May 2025
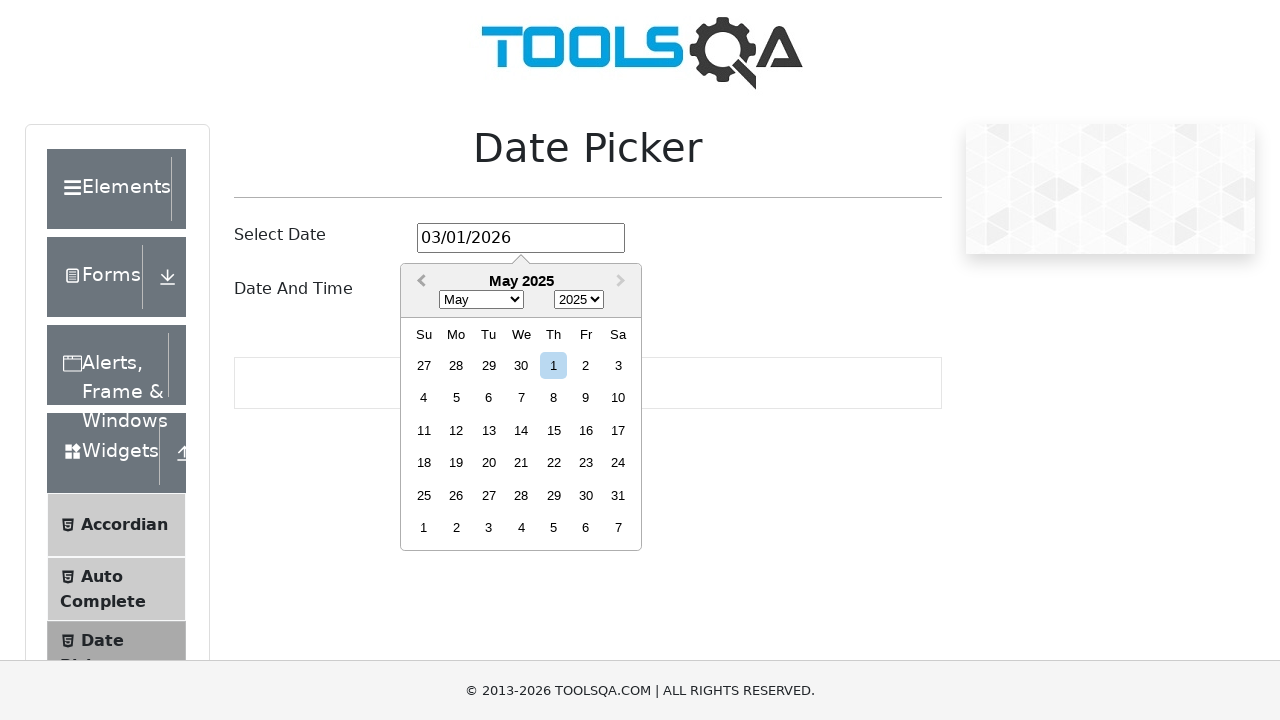

Clicked Previous Month button to navigate backward from May 2025 at (419, 282) on button:has-text('Previous Month')
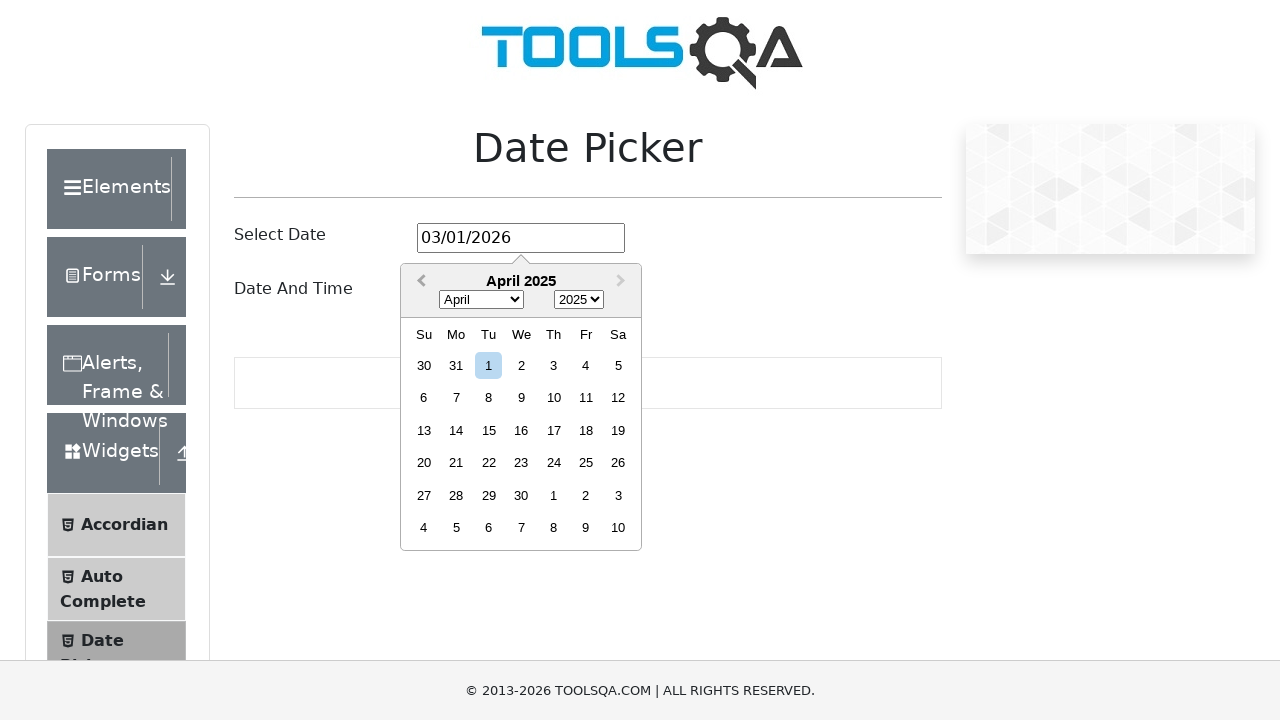

Updated current month display: April 2025
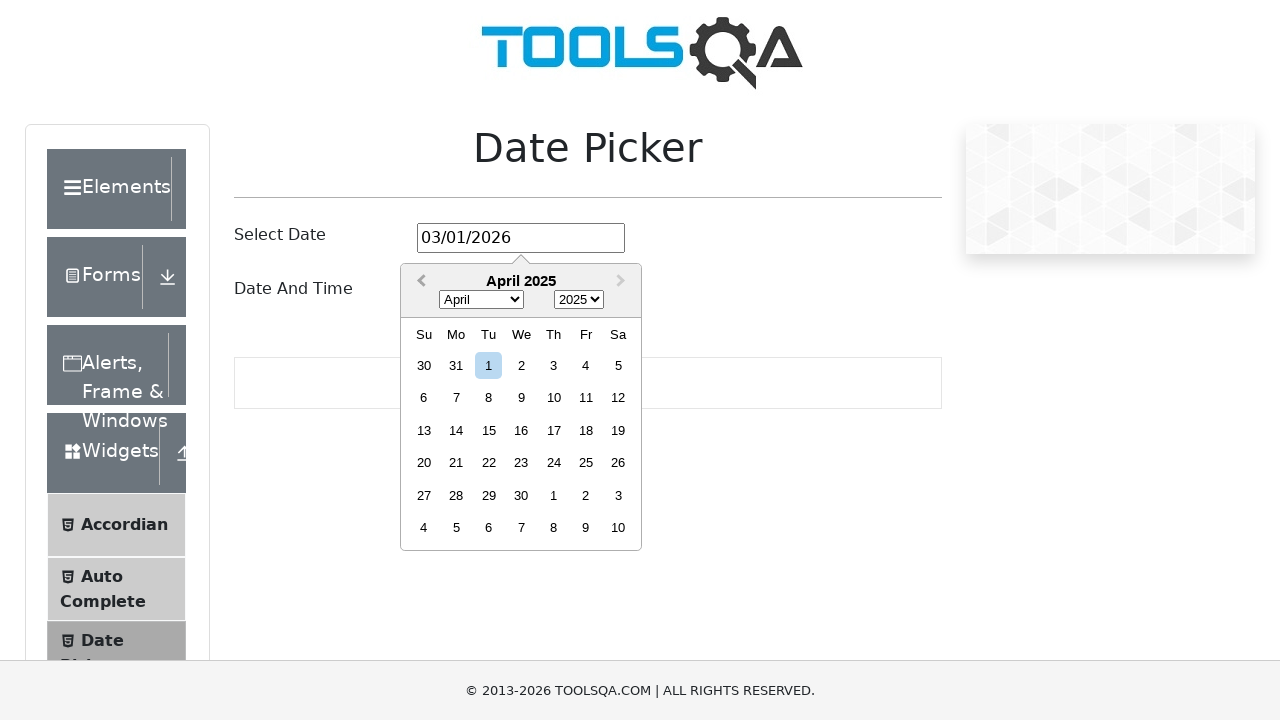

Clicked Previous Month button to navigate backward from April 2025 at (419, 282) on button:has-text('Previous Month')
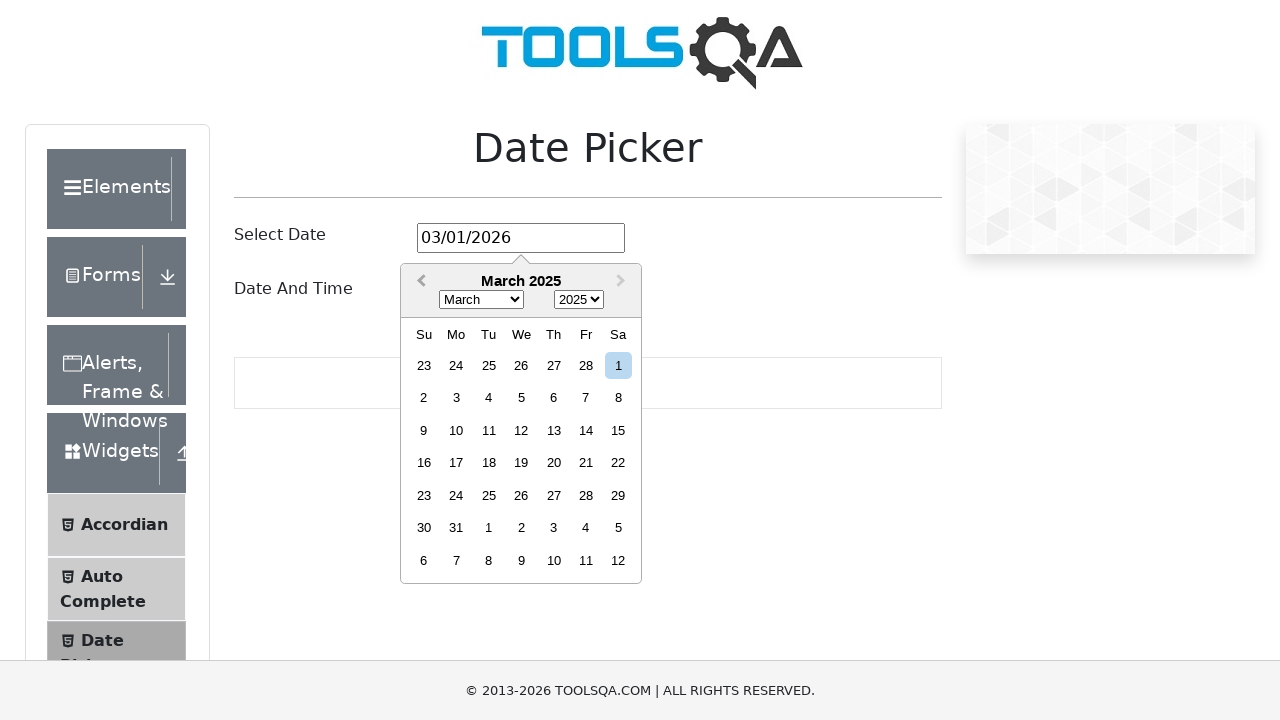

Updated current month display: March 2025
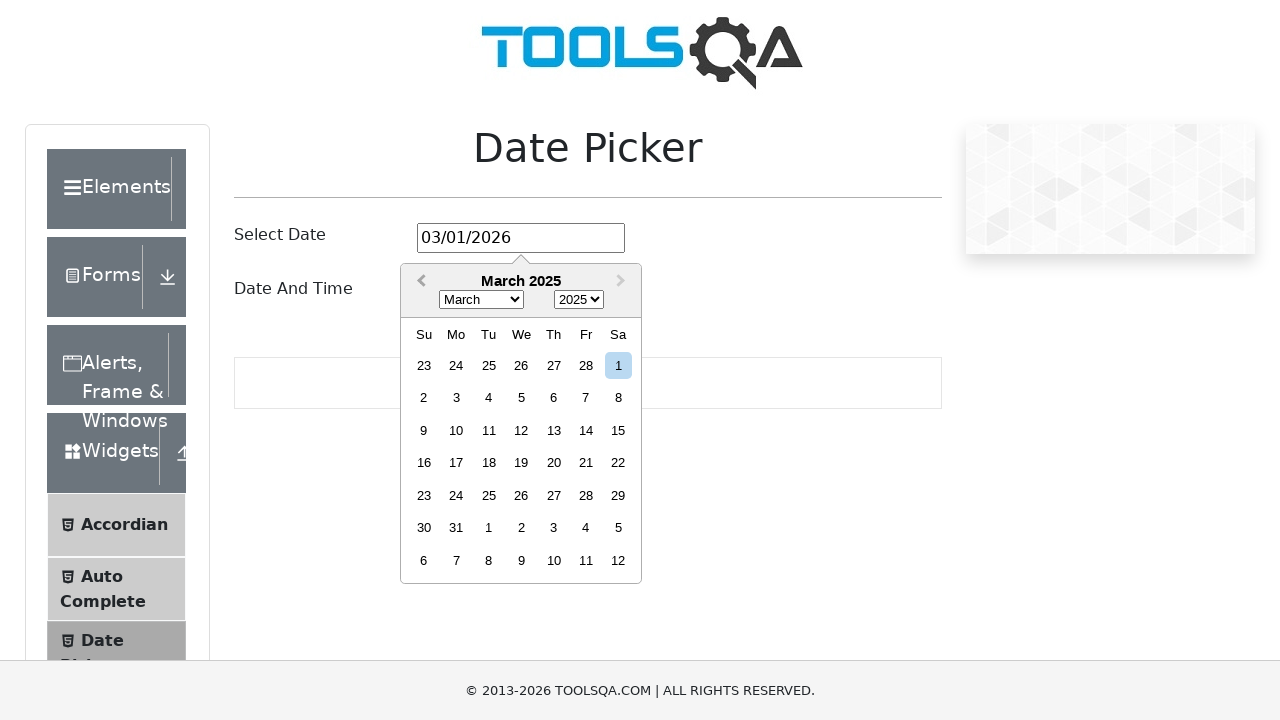

Clicked Previous Month button to navigate backward from March 2025 at (419, 282) on button:has-text('Previous Month')
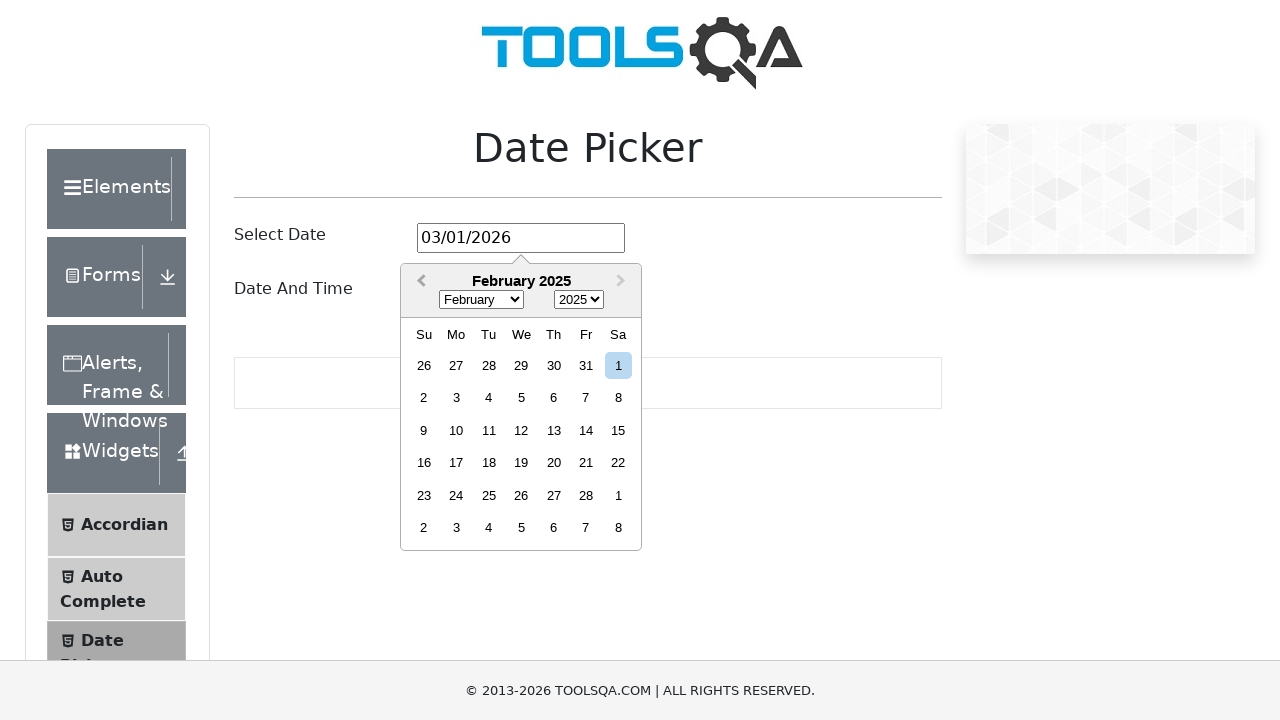

Updated current month display: February 2025
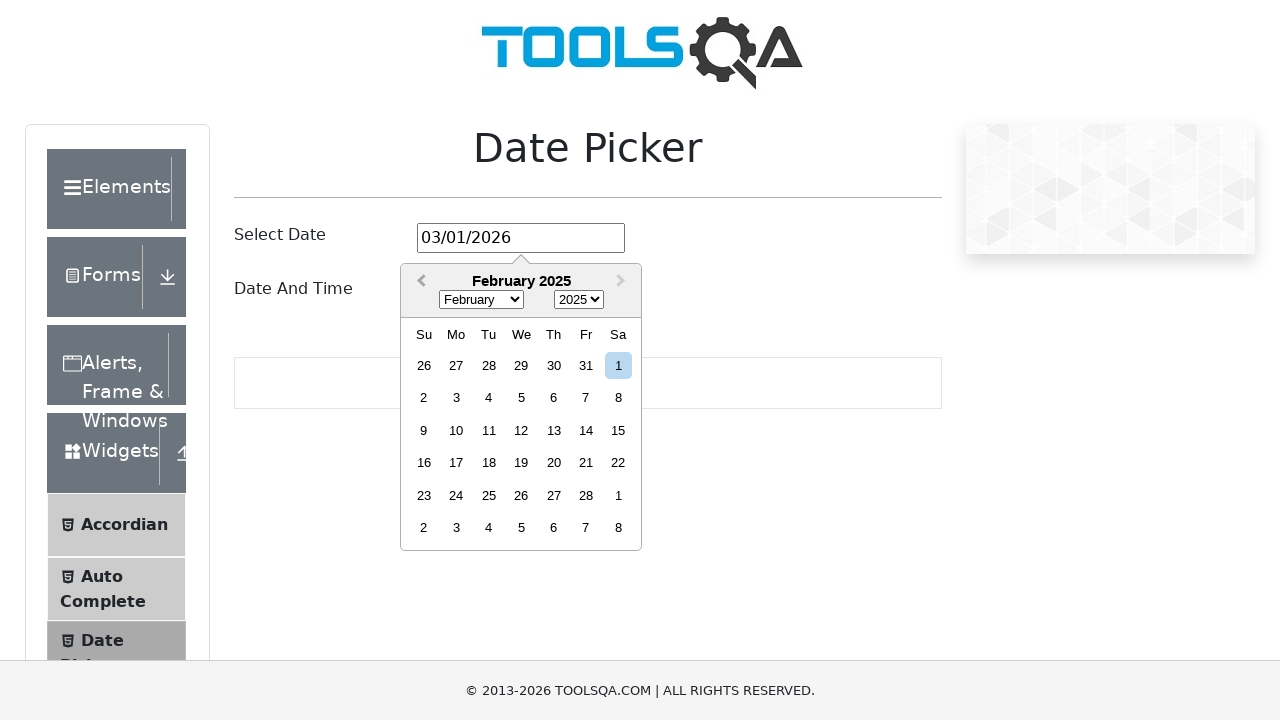

Clicked Previous Month button to navigate backward from February 2025 at (419, 282) on button:has-text('Previous Month')
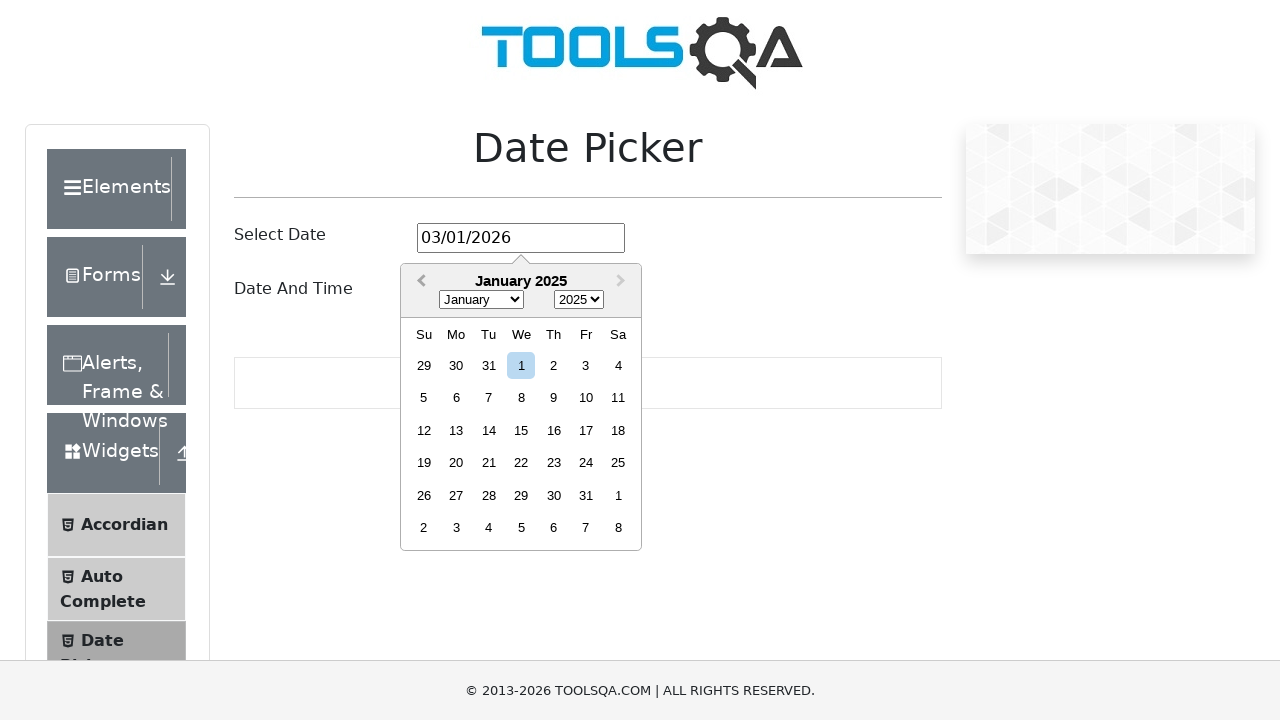

Updated current month display: January 2025
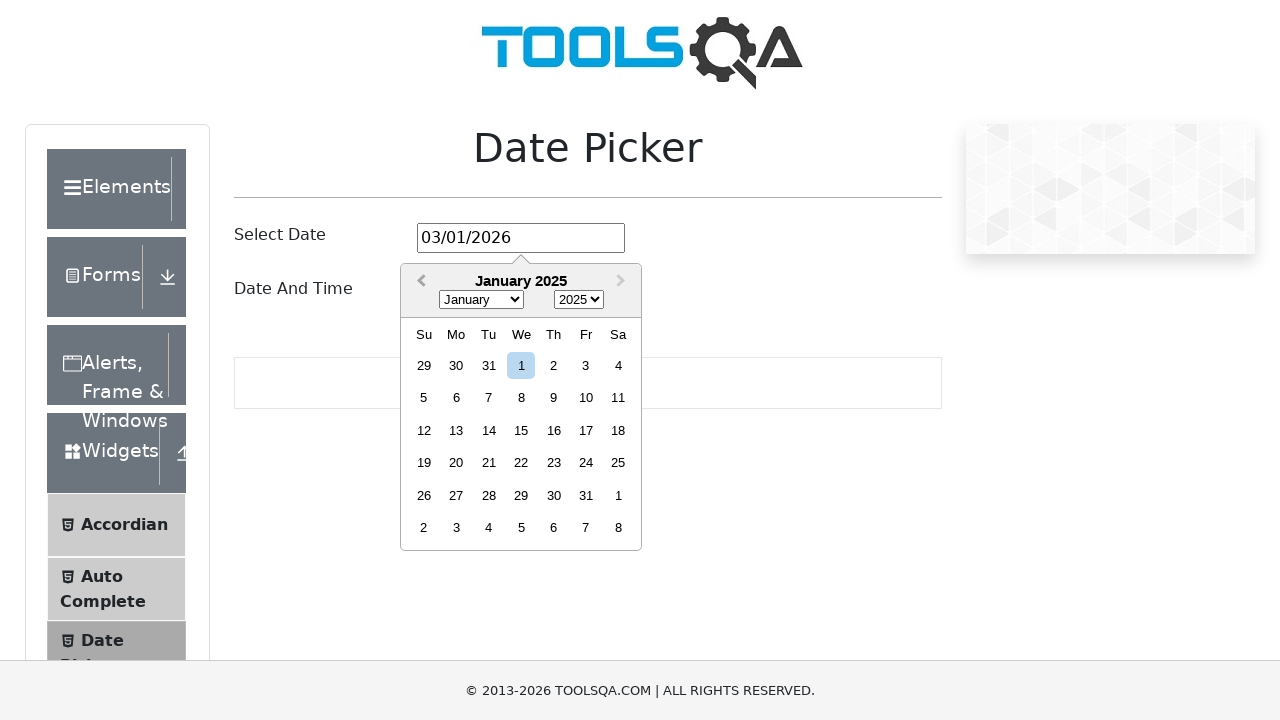

Clicked Previous Month button to navigate backward from January 2025 at (419, 282) on button:has-text('Previous Month')
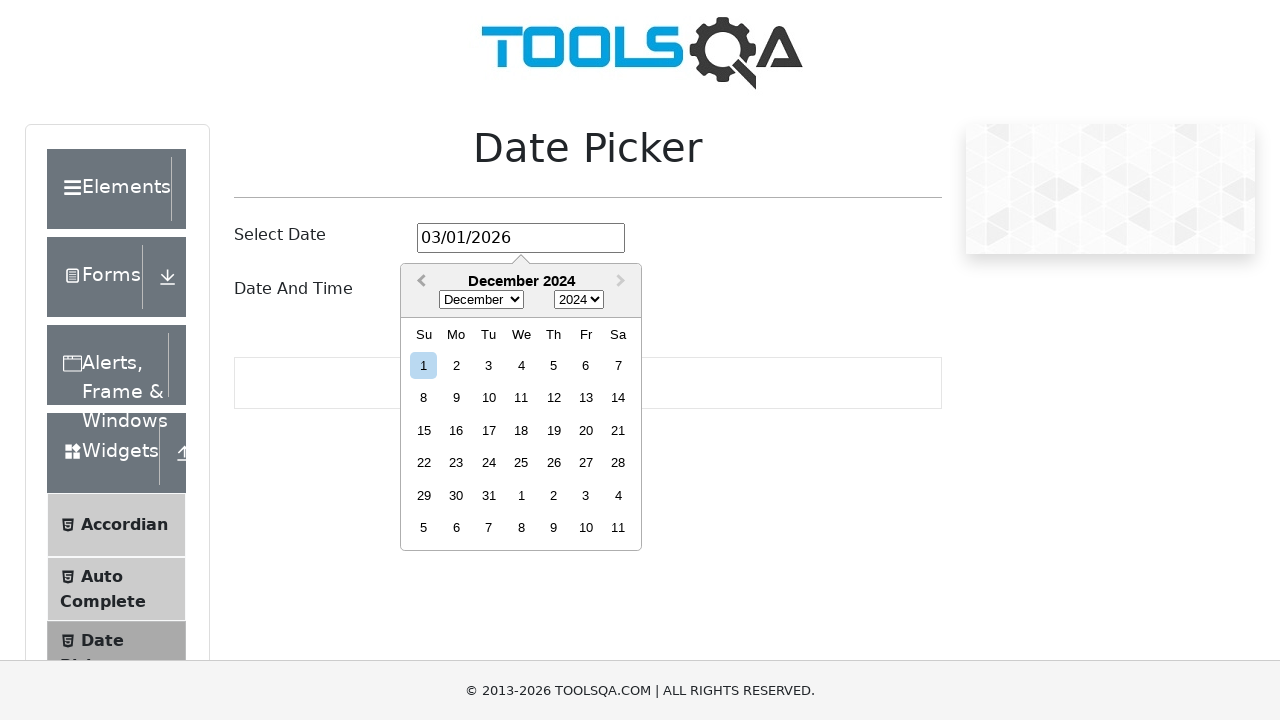

Updated current month display: December 2024
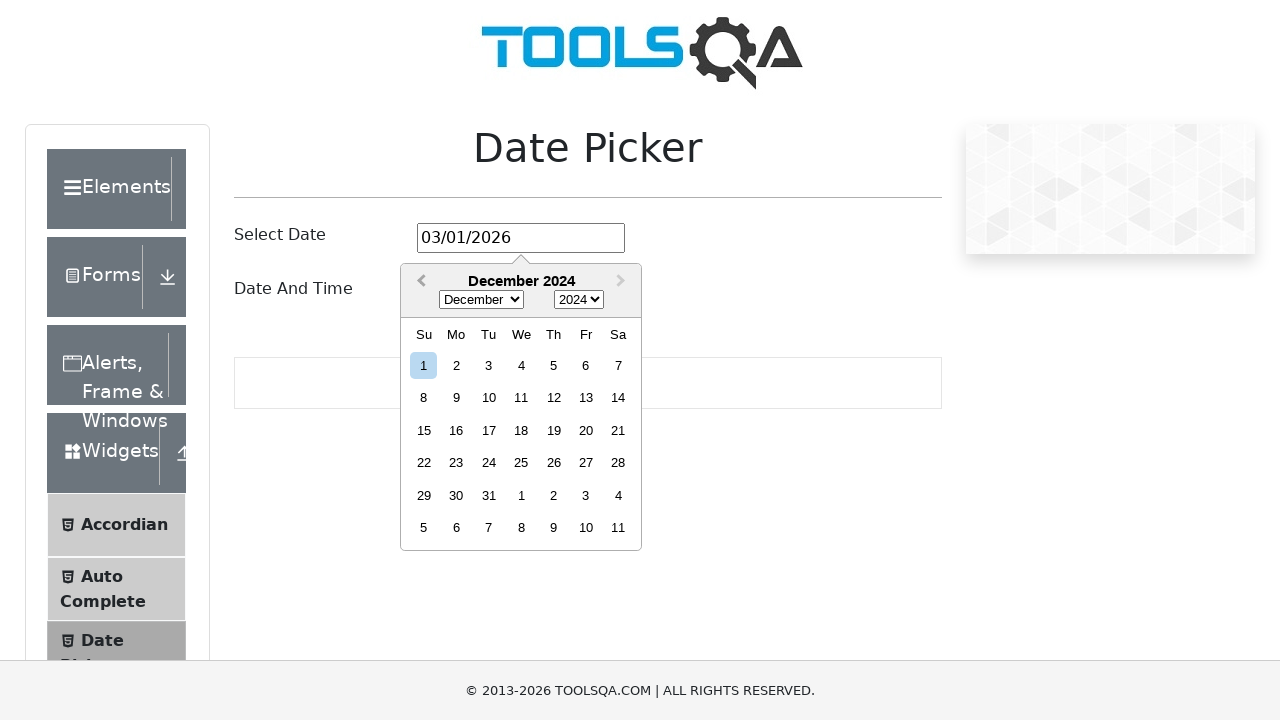

Clicked Previous Month button to navigate backward from December 2024 at (419, 282) on button:has-text('Previous Month')
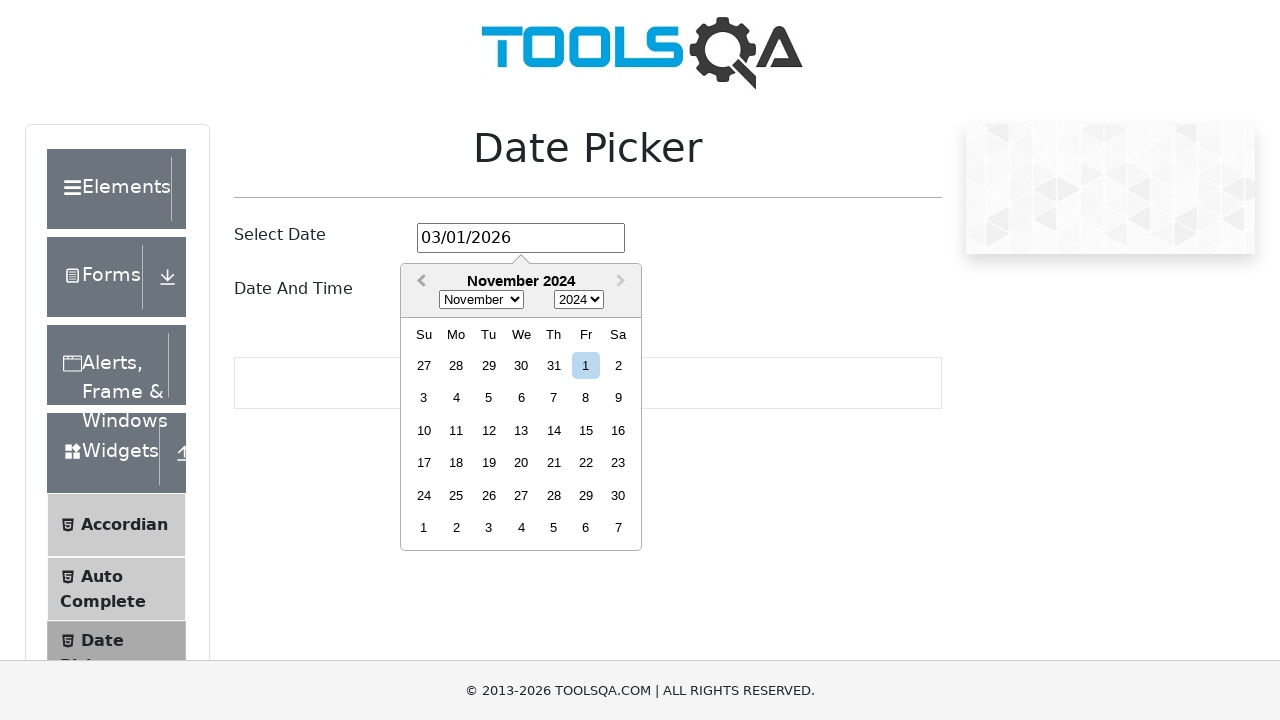

Updated current month display: November 2024
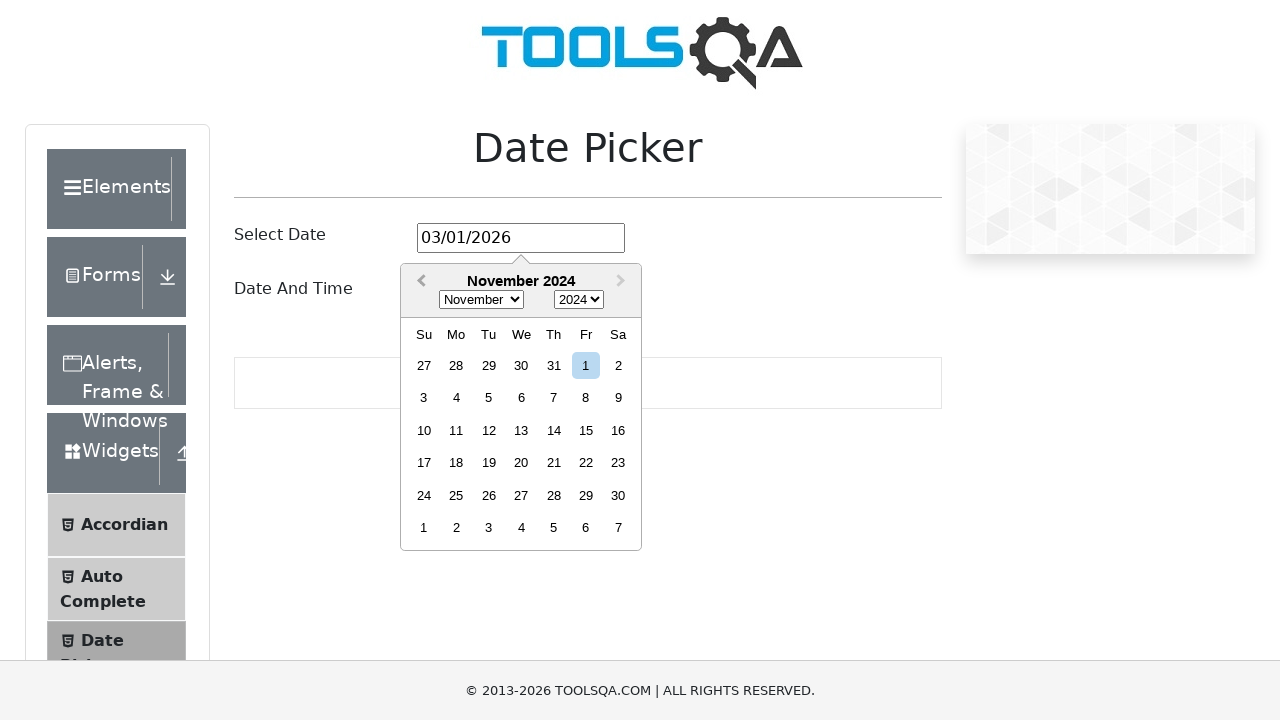

Selected November 1st, 2024 from the date picker at (586, 365) on div[aria-label='Choose Friday, November 1st, 2024']
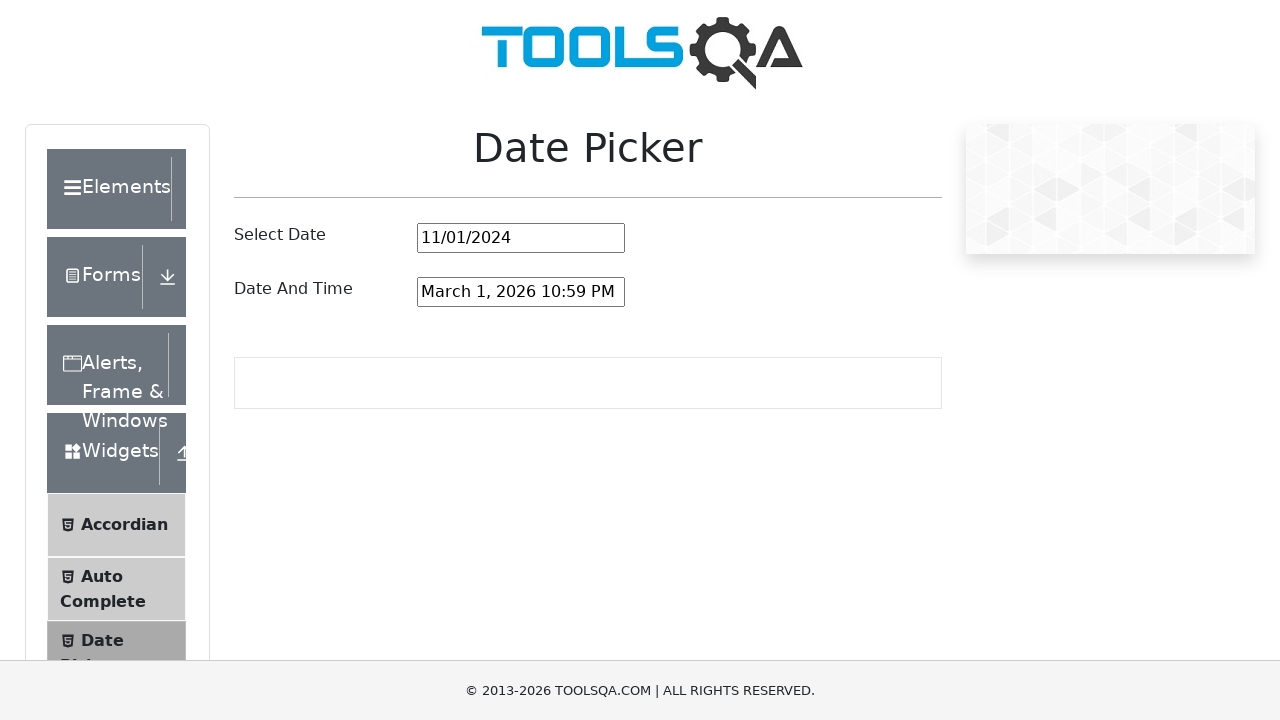

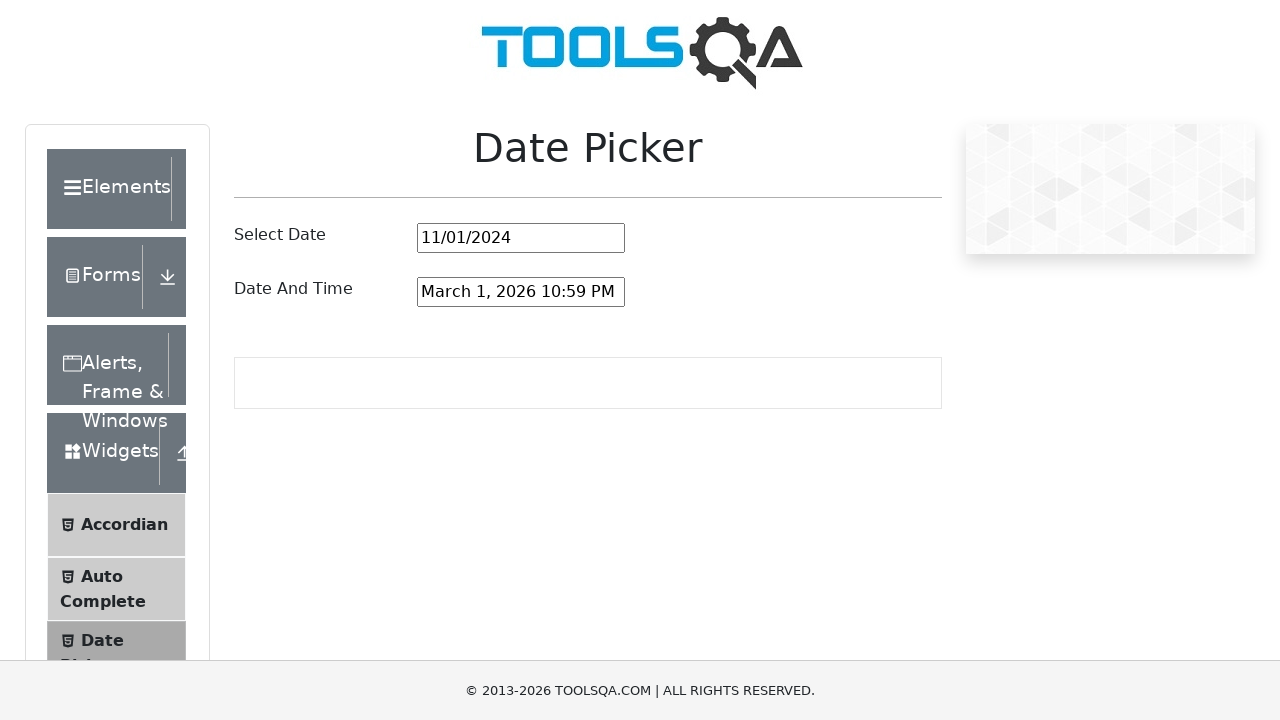